Tests CTA buttons by clicking each one and verifying they redirect to Stripe checkout

Starting URL: https://sunspire-web-app.vercel.app/?company=Microsoft&demo=1

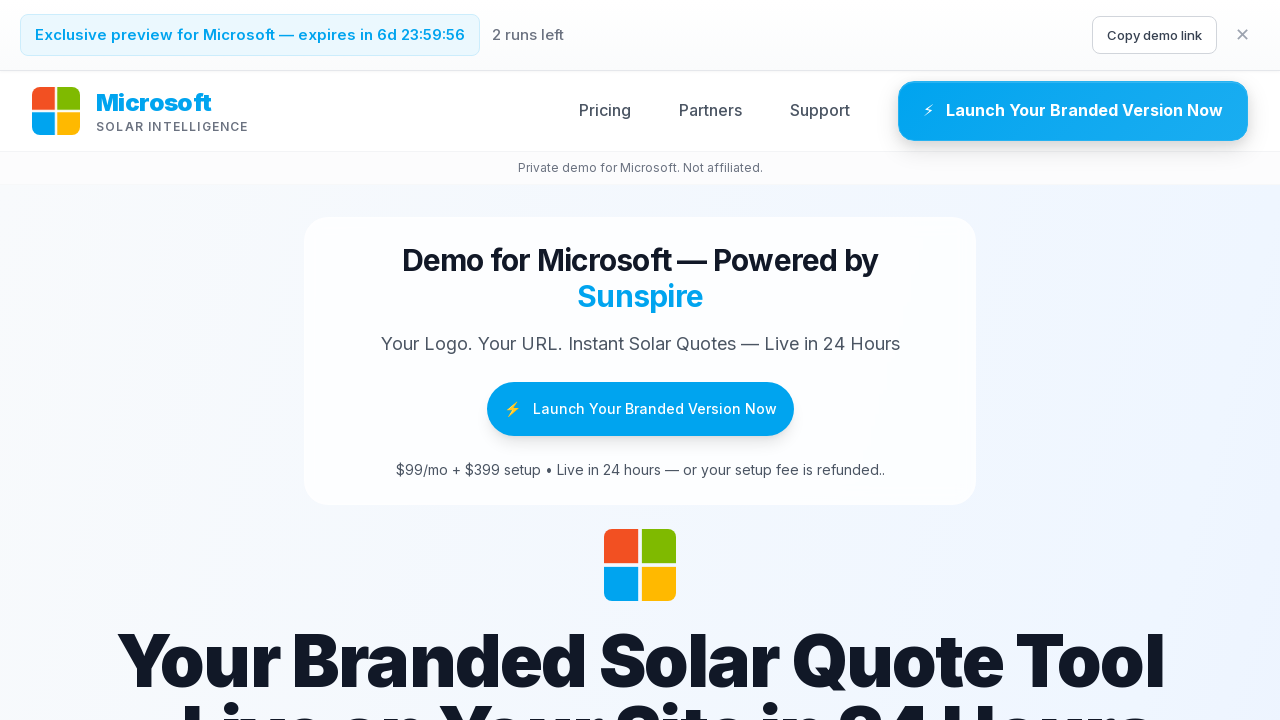

Waited for page to fully load with networkidle state
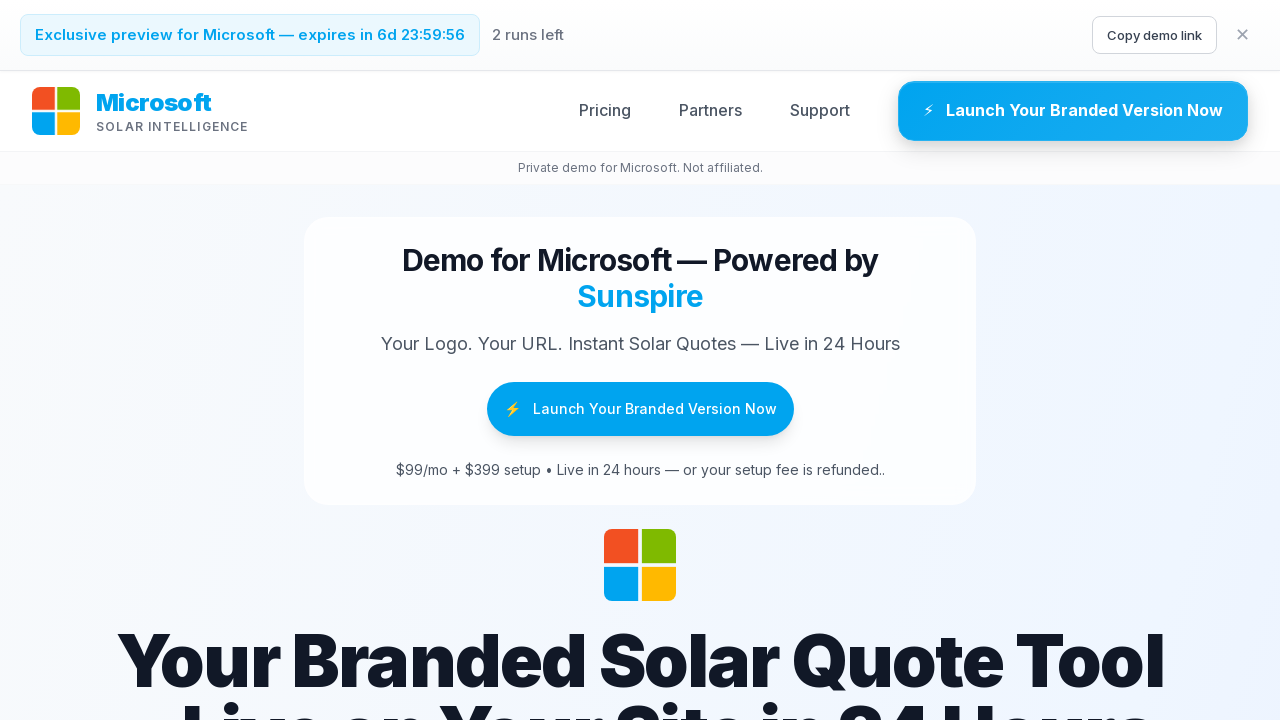

Located all CTA buttons (Get Started, Unlock, Upgrade, Subscribe)
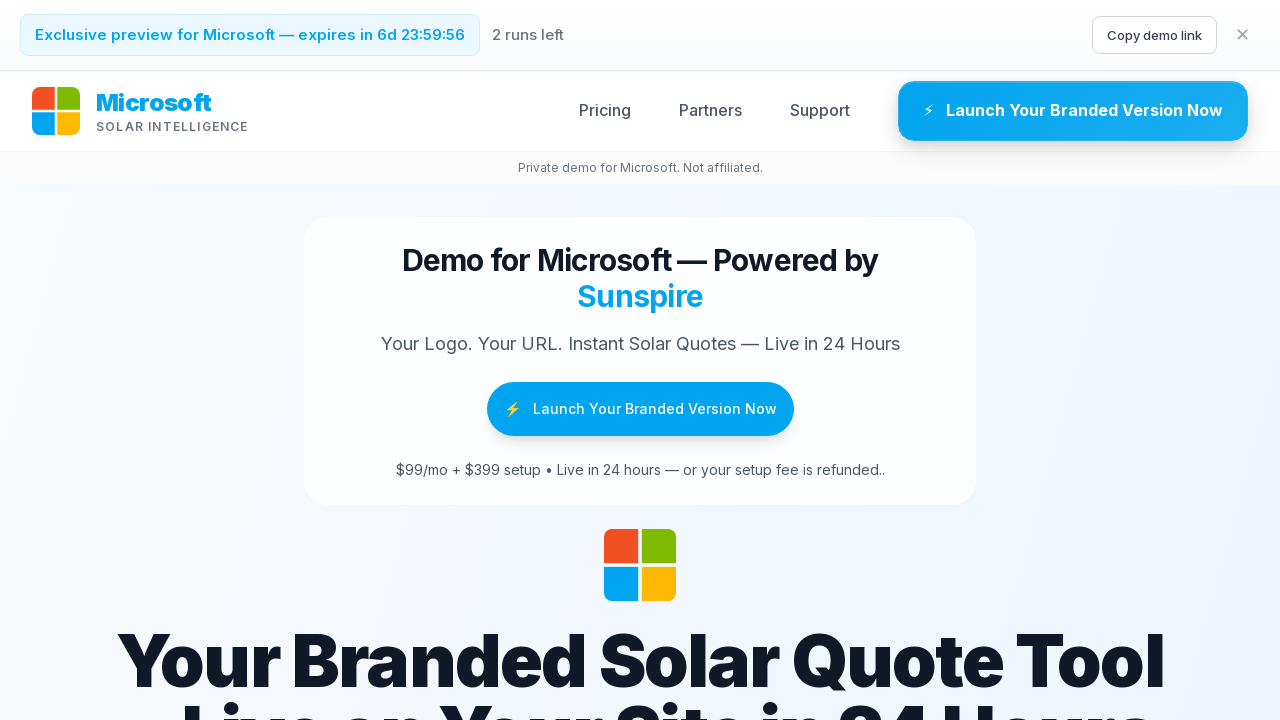

Found 0 CTA buttons on the page
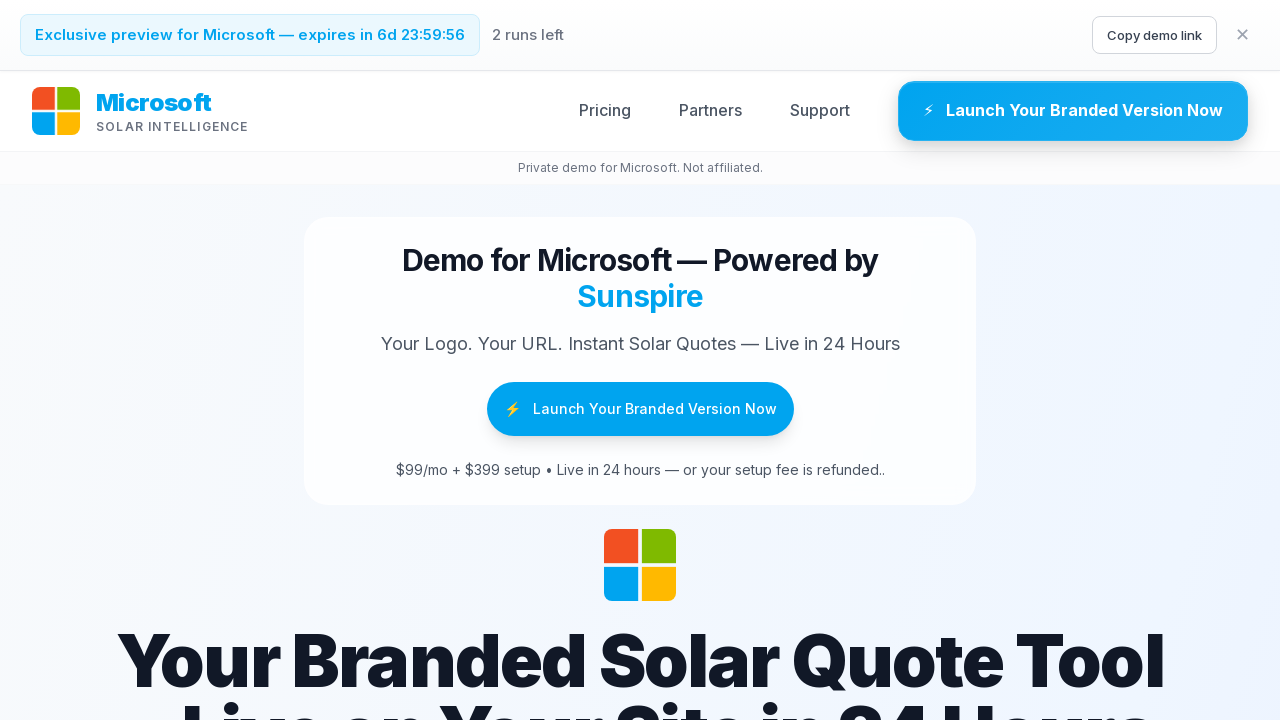

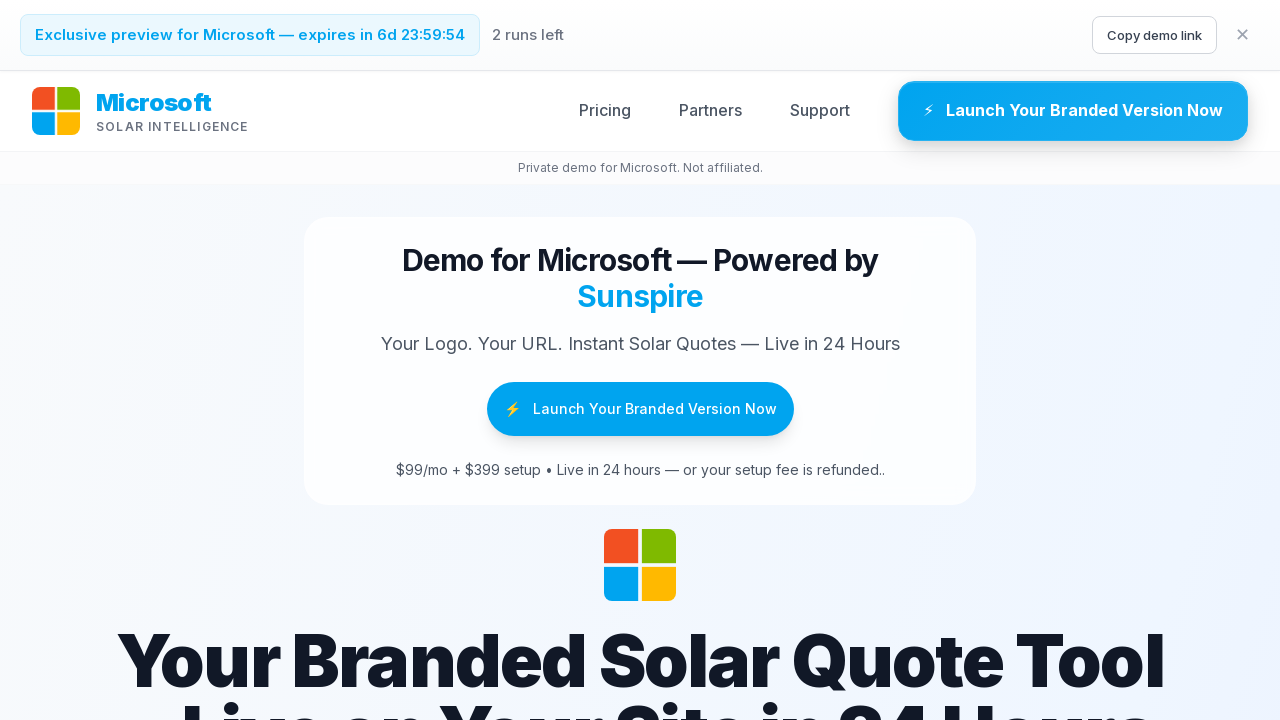